Tests adding new todo items by typing in the input field and verifying that at least 2 items appear in the list

Starting URL: https://example.cypress.io/todo

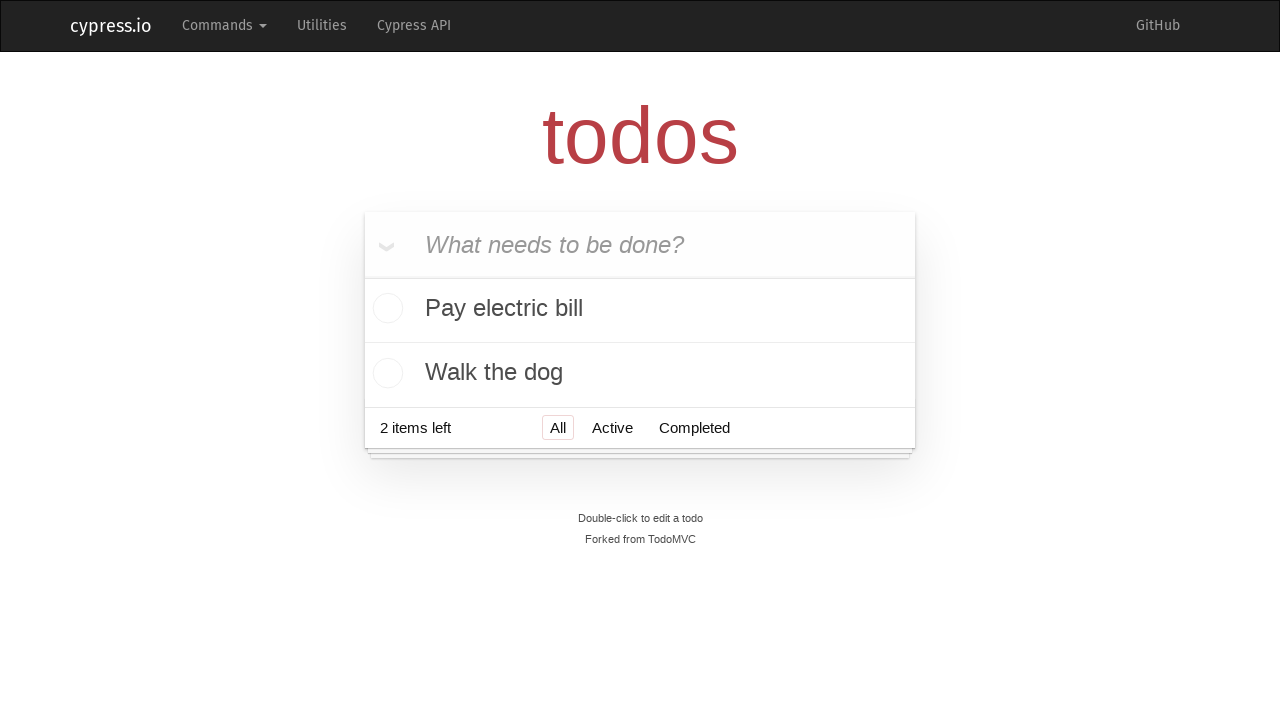

Waited for todo input field to be visible
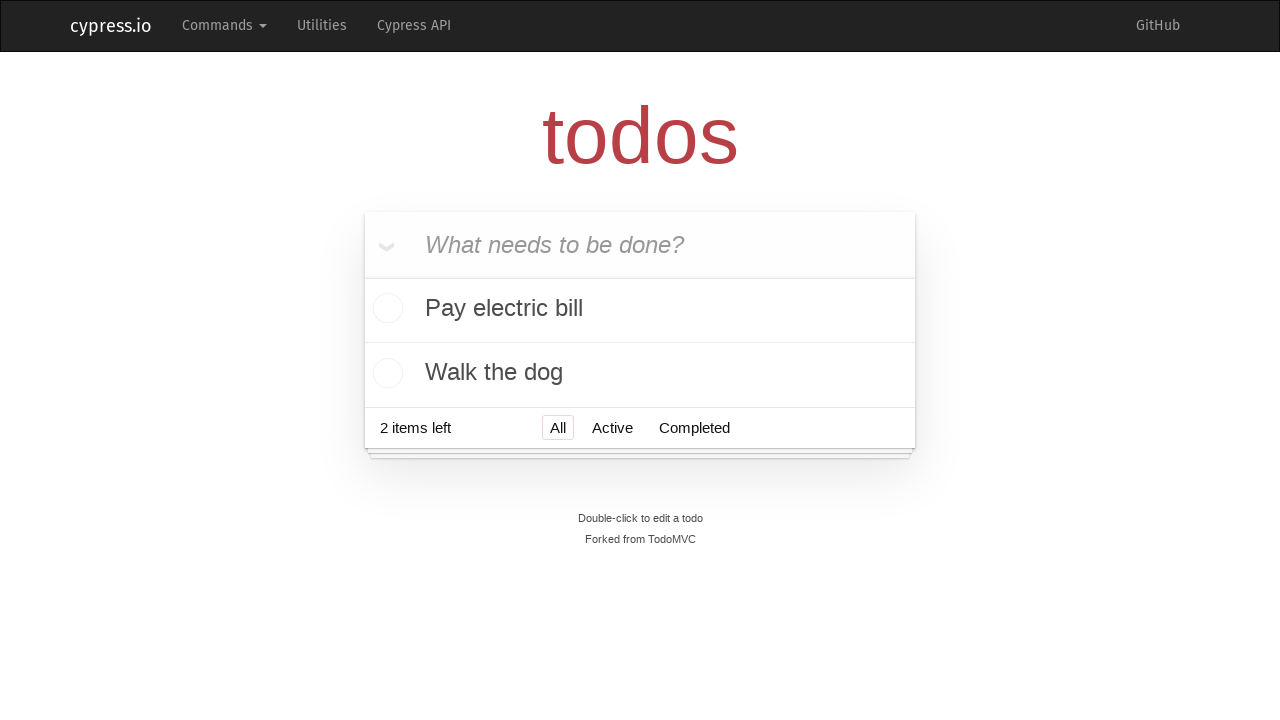

Filled input field with 'Buy milk' on .new-todo
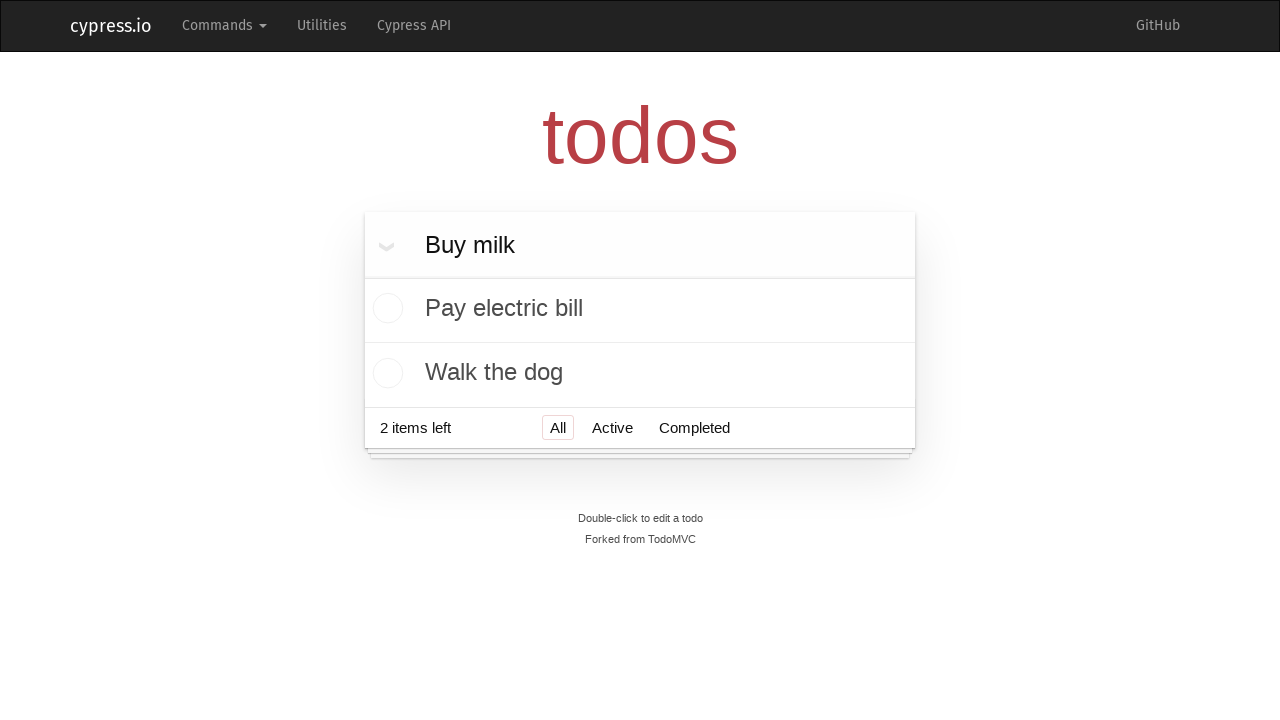

Pressed Enter to add first todo item on .new-todo
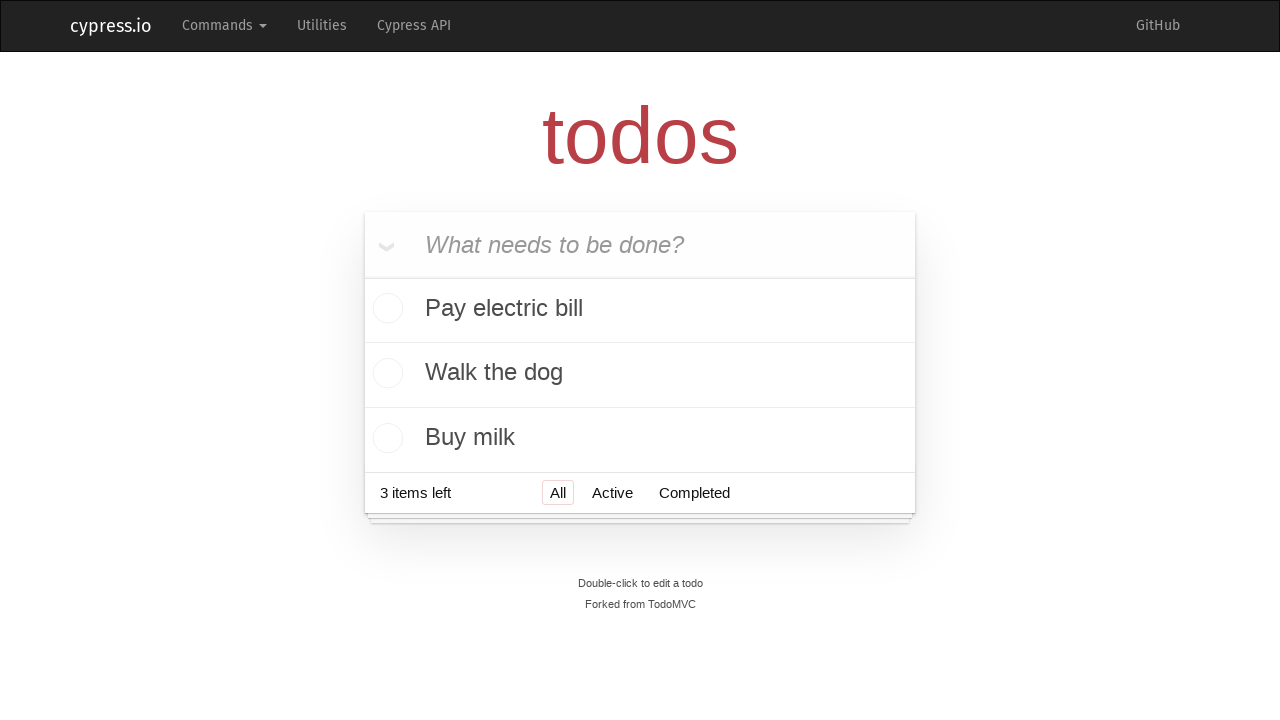

Filled input field with 'Write TestNG tests' on .new-todo
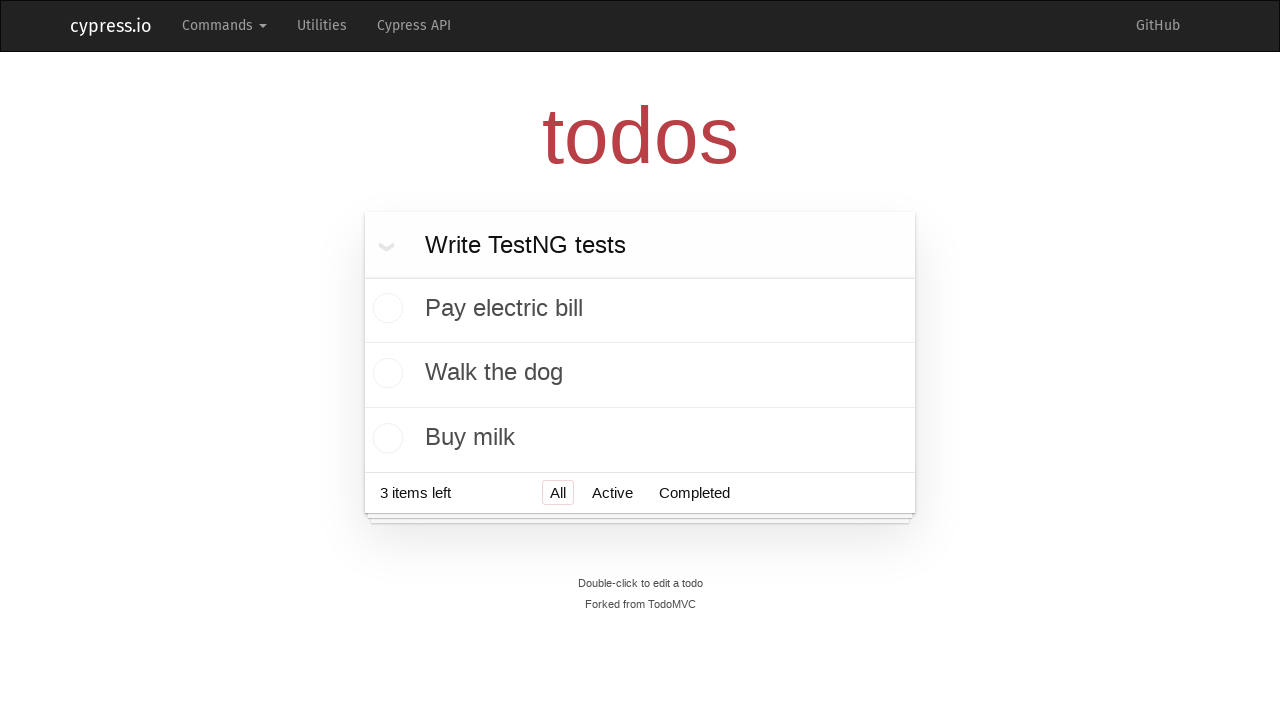

Pressed Enter to add second todo item on .new-todo
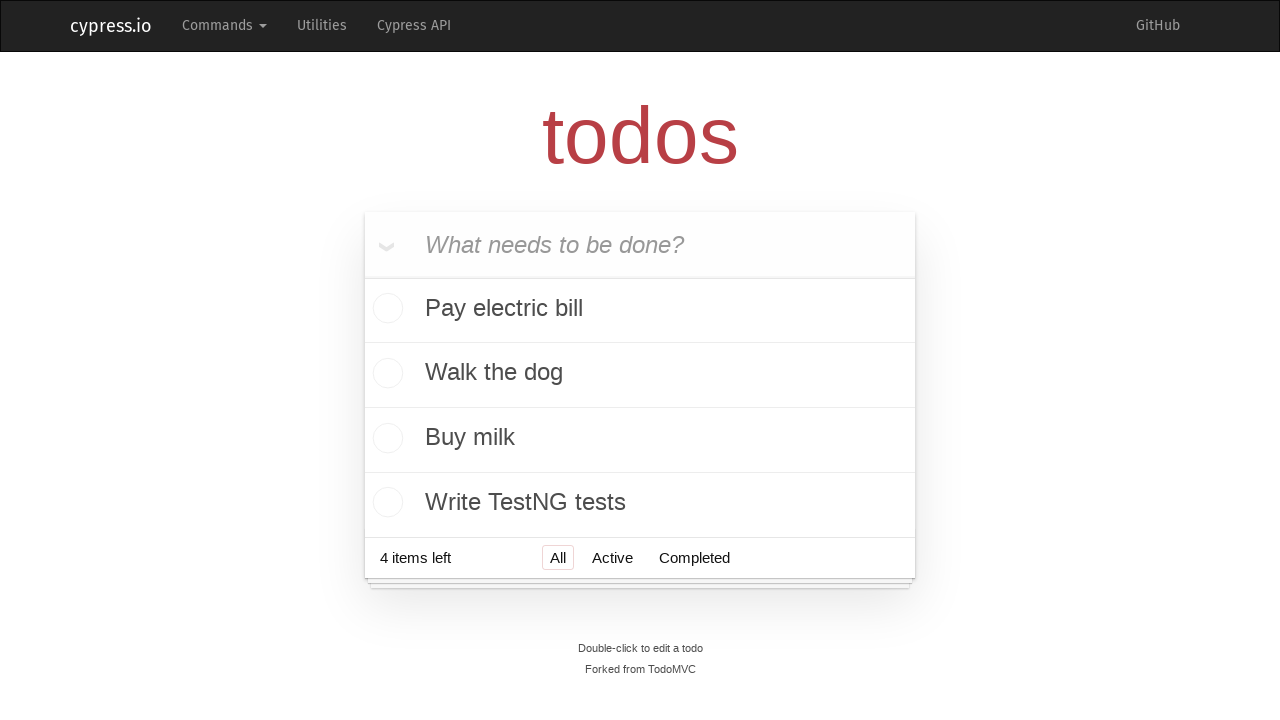

Waited for todo list items to appear
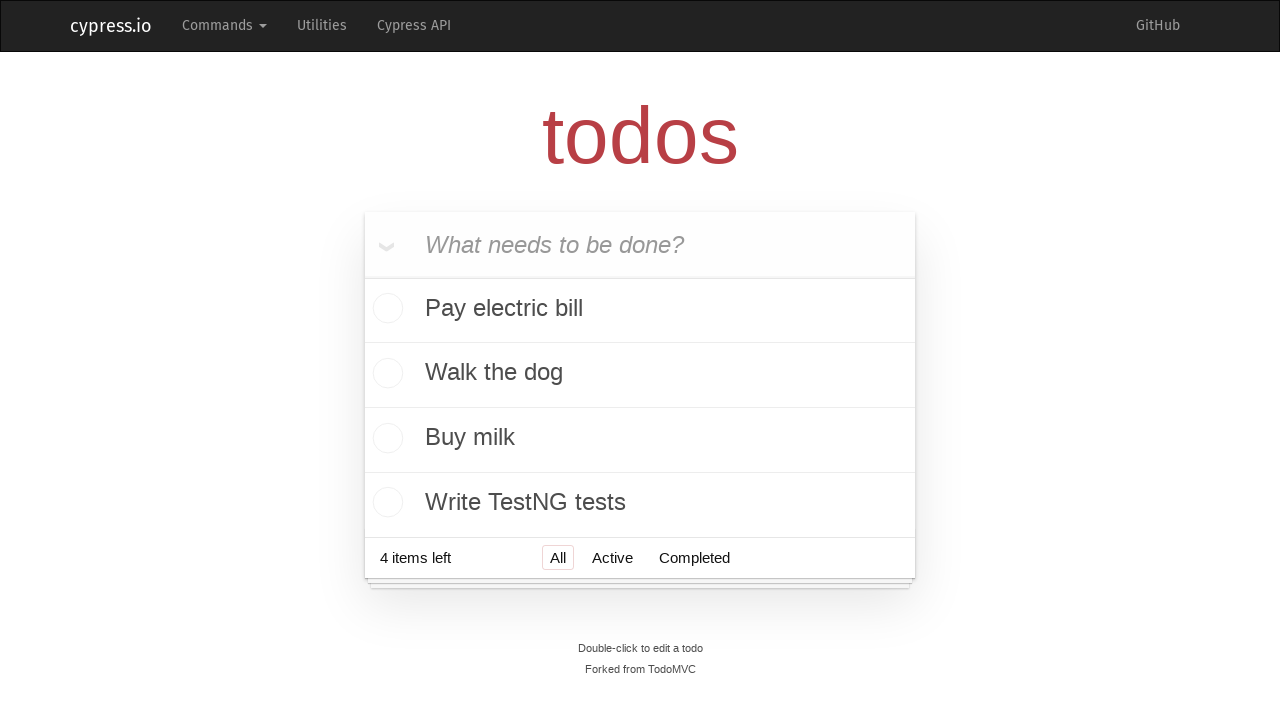

Located all todo list items
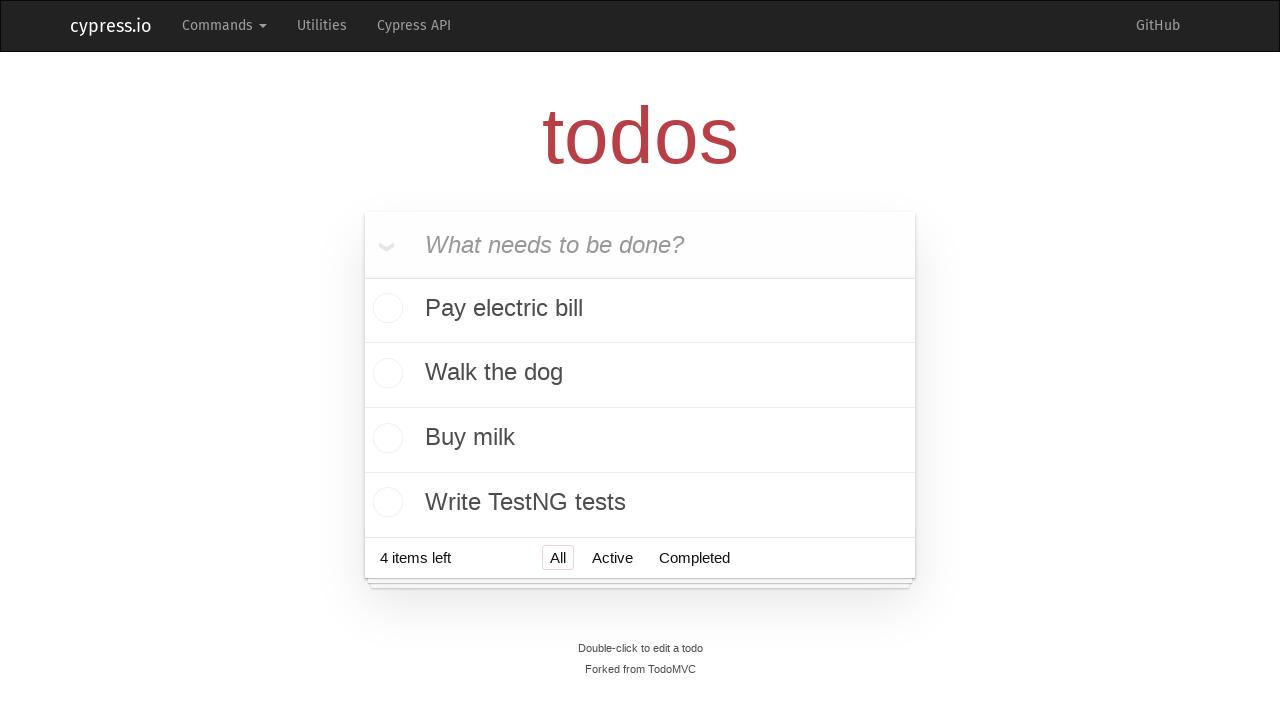

Verified that at least 2 todo items are present in the list
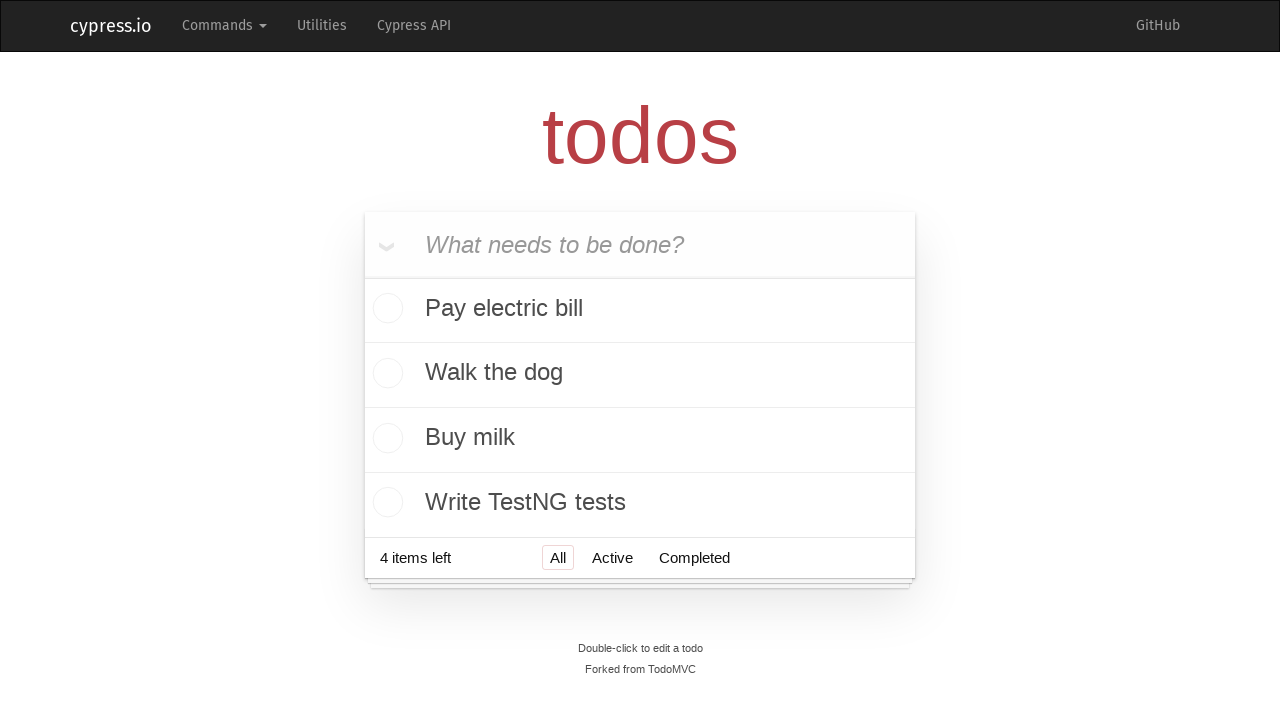

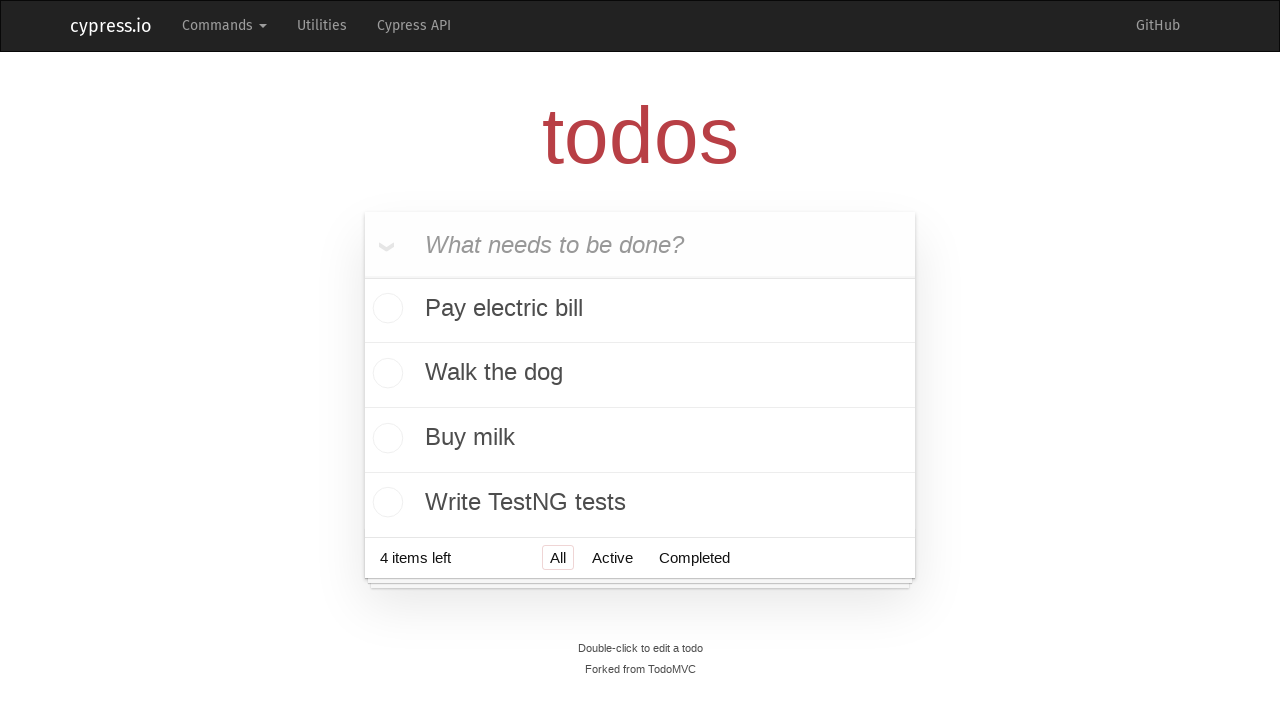